Verifies that the page header displays "Infinite Scroll"

Starting URL: https://the-internet.herokuapp.com/infinite_scroll

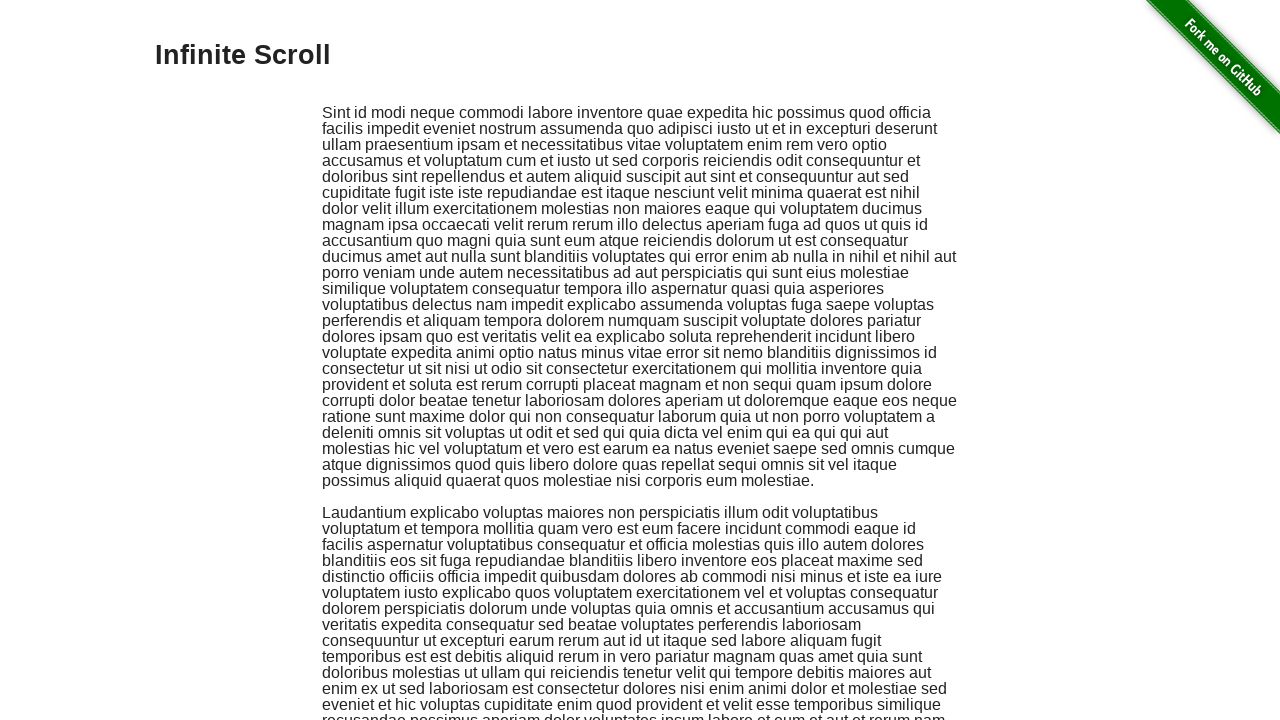

Navigated to infinite scroll page
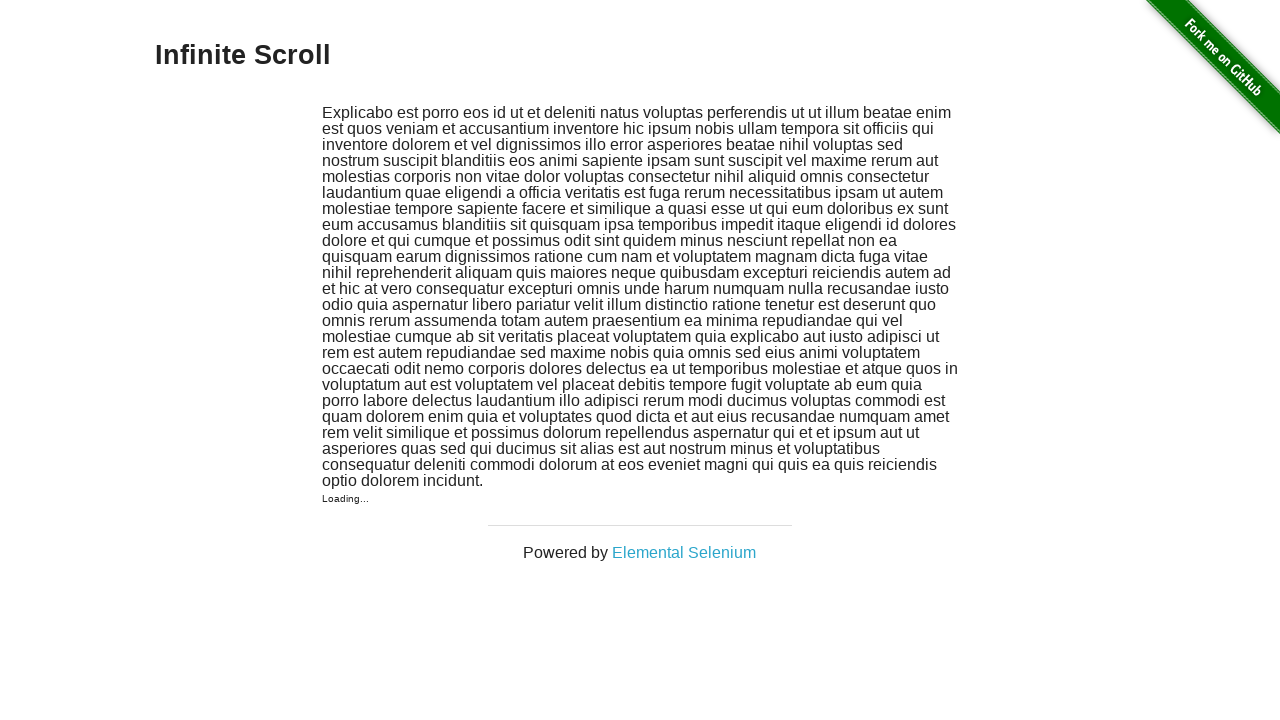

Located page header h3 element
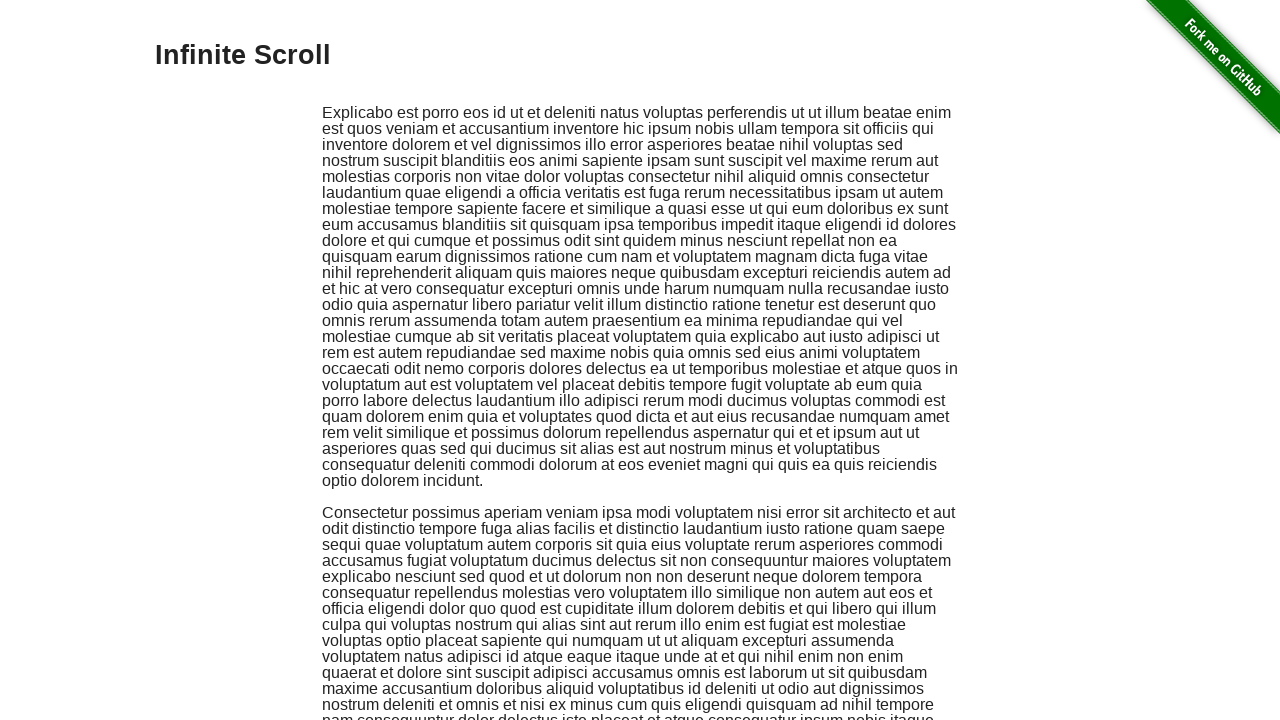

Verified page header displays 'Infinite Scroll'
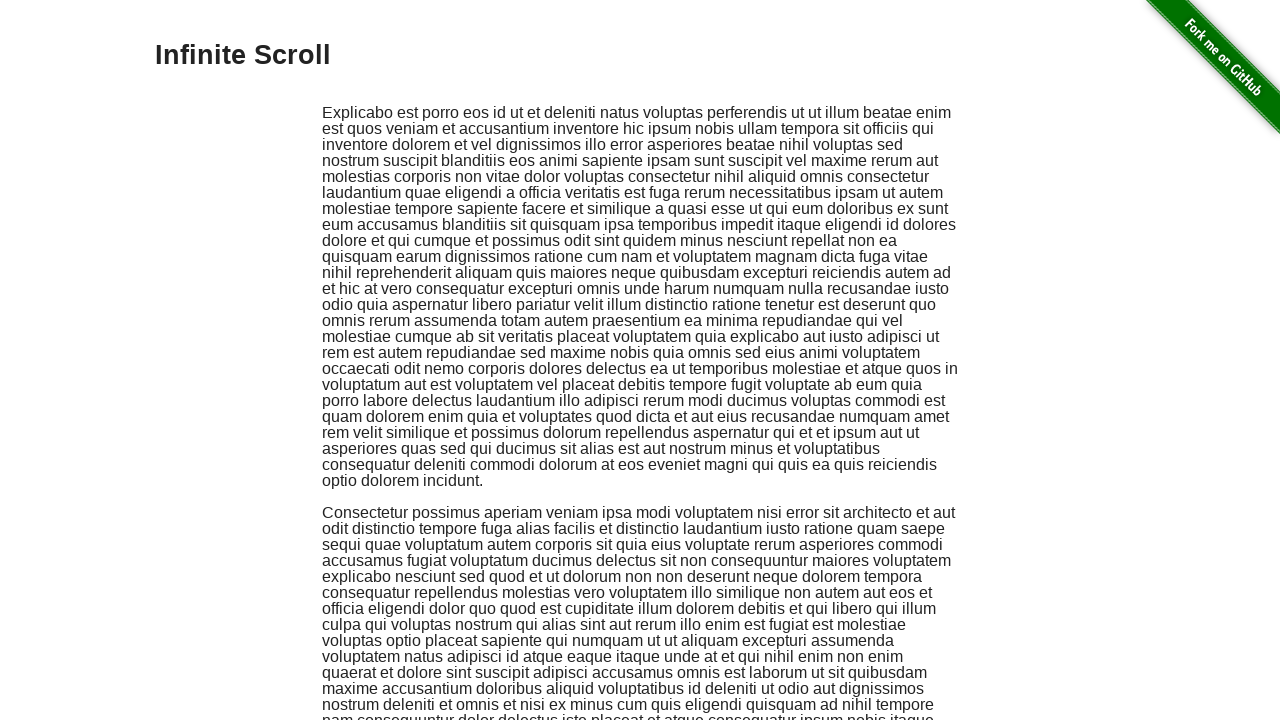

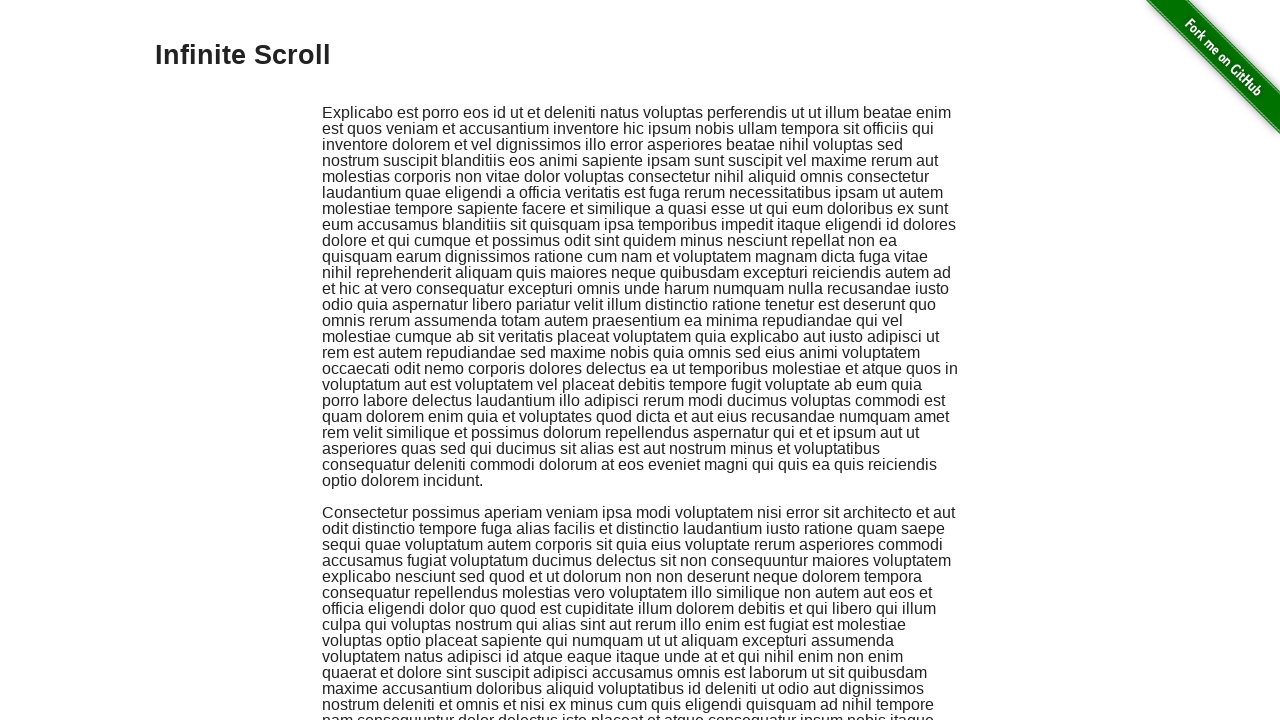